Tests iframe handling by switching between frames, entering text in input fields within single iframes and nested iframes, and navigating between different iframe tabs on the page.

Starting URL: http://demo.automationtesting.in/Frames.html

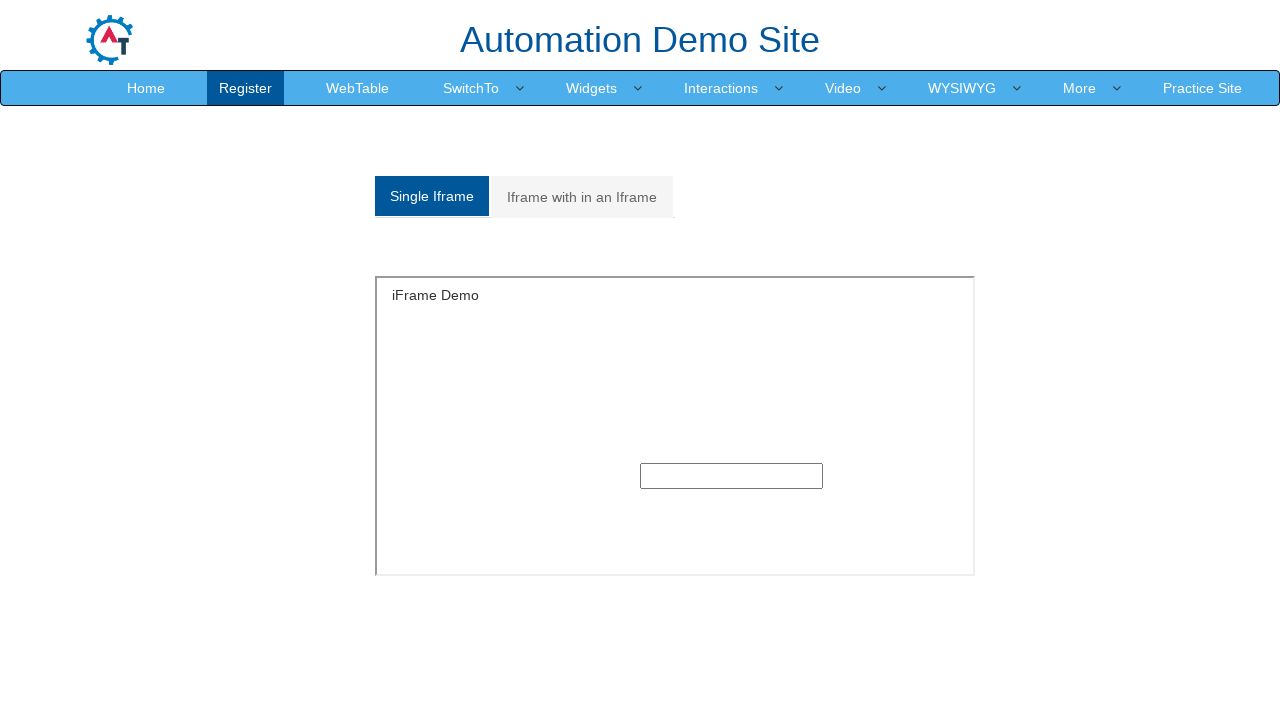

Switched to single iframe and entered 'selenium' in input field on xpath=//*[@id='Single']//iframe >> internal:control=enter-frame >> xpath=//div[@
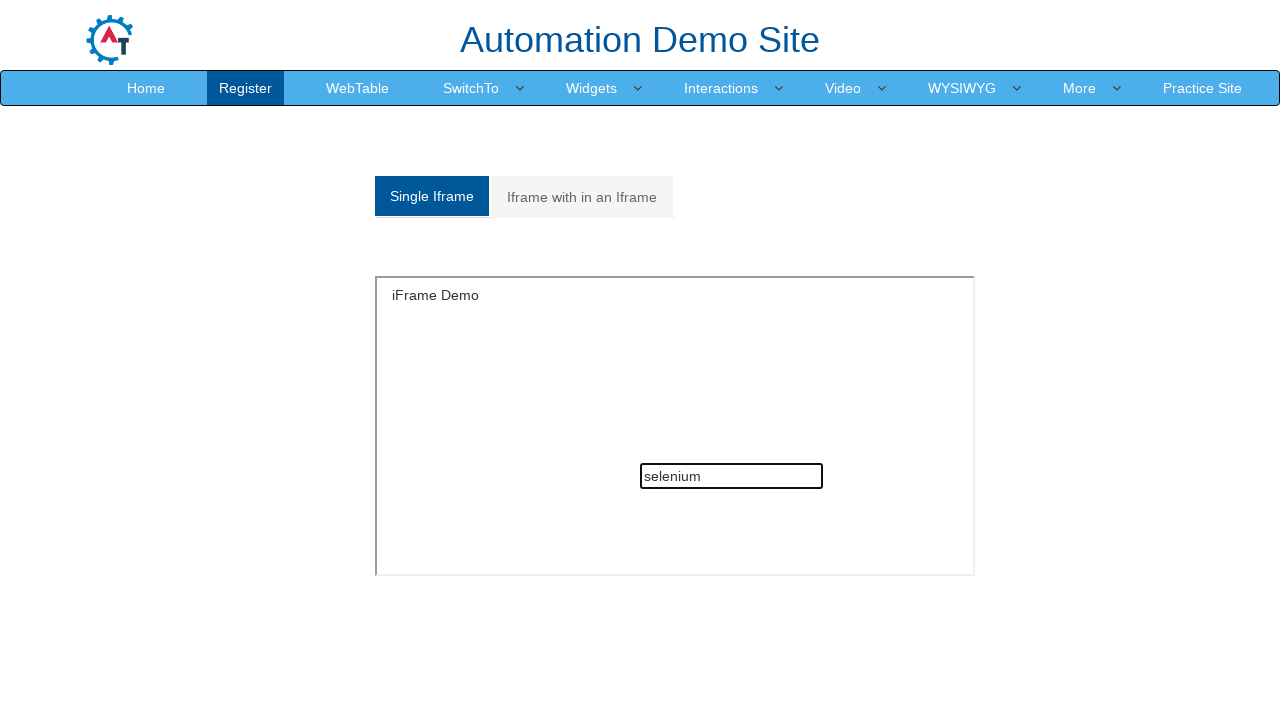

Clicked on 'Iframe with in an Iframe' tab at (582, 197) on xpath=//a[contains(text(),'Iframe with in an Iframe')]
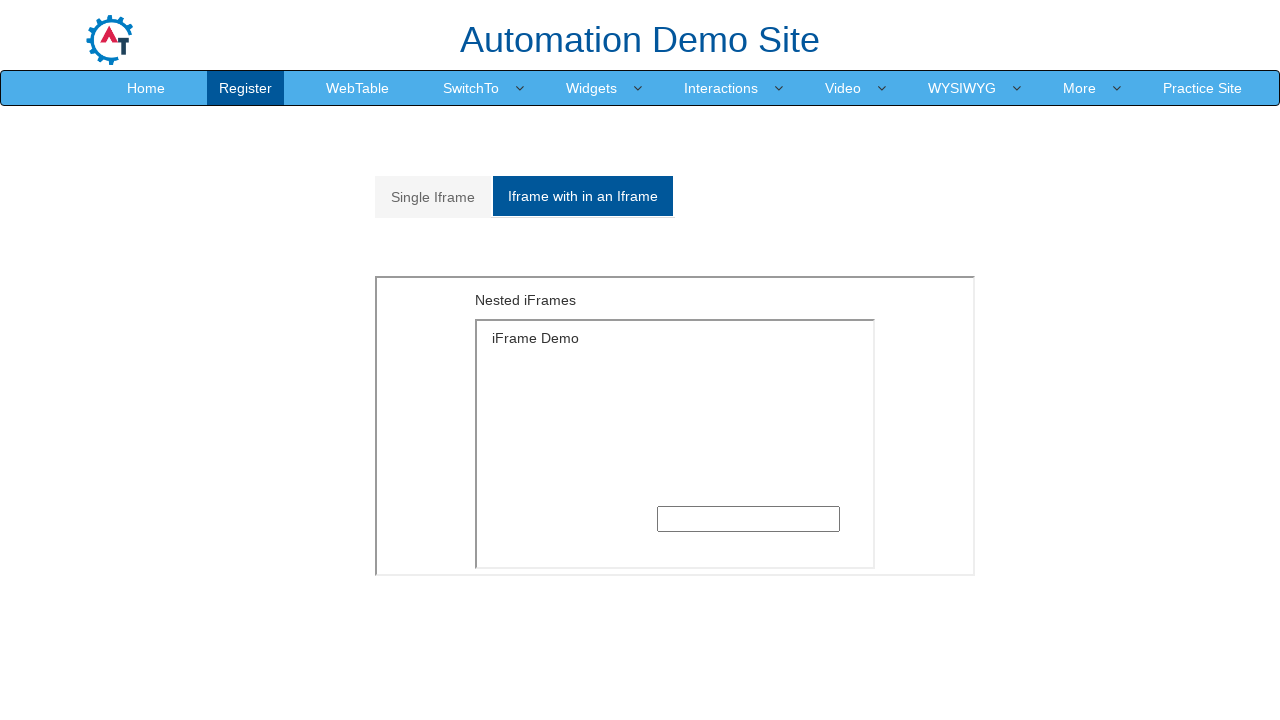

Switched to nested iframe and entered 'webdriver' in input field on iframe >> nth=1 >> internal:control=enter-frame >> iframe >> nth=0 >> internal:c
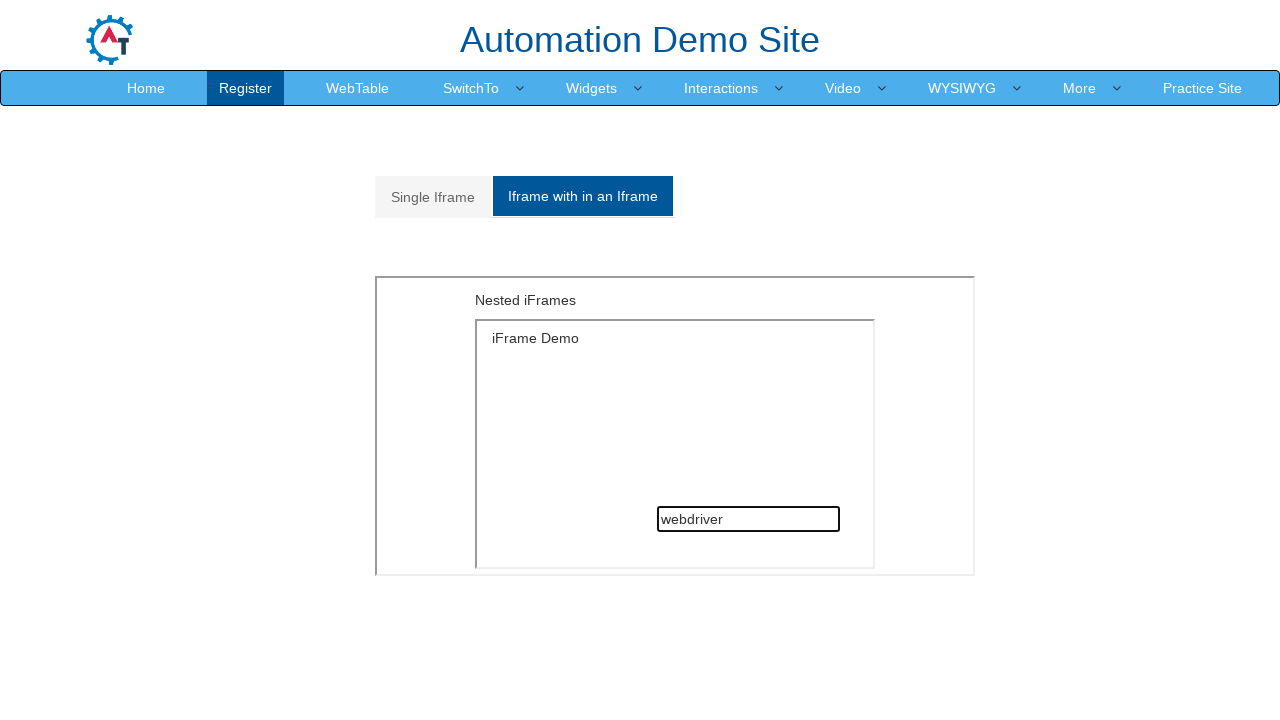

Clicked on 'Single Iframe' tab to return to single iframe view at (433, 197) on xpath=//a[contains(text(),'Single Iframe')]
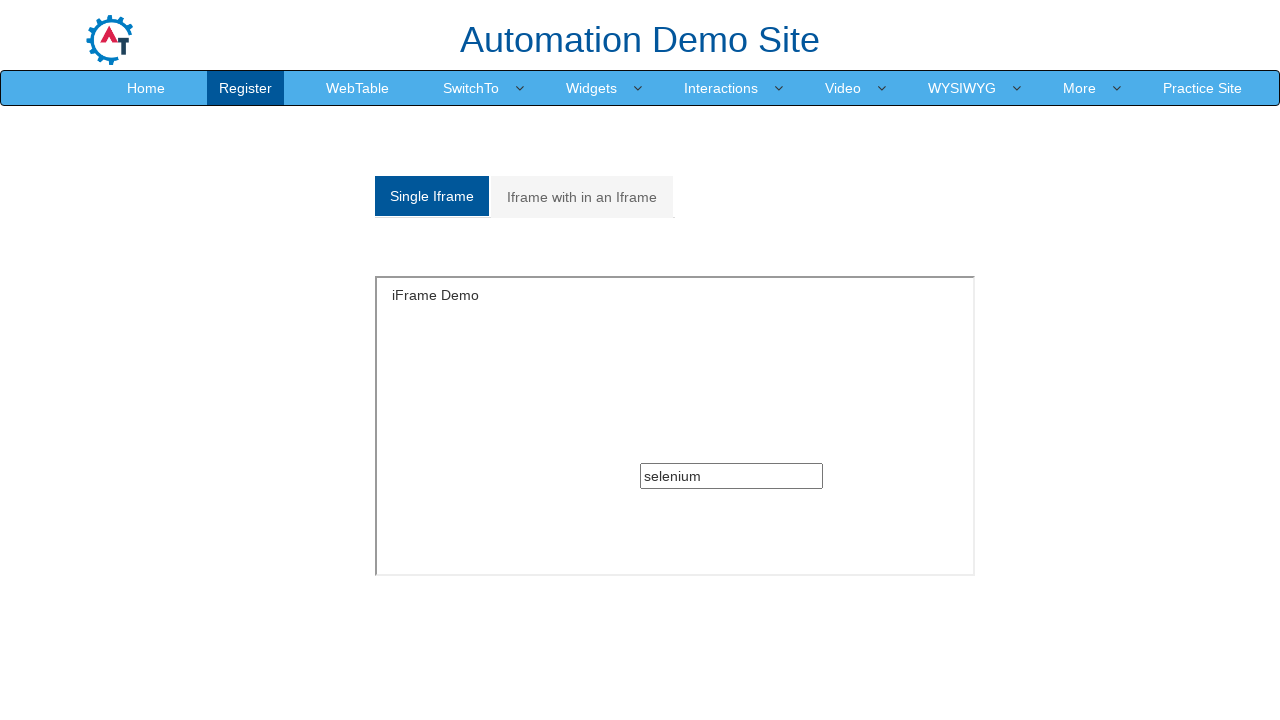

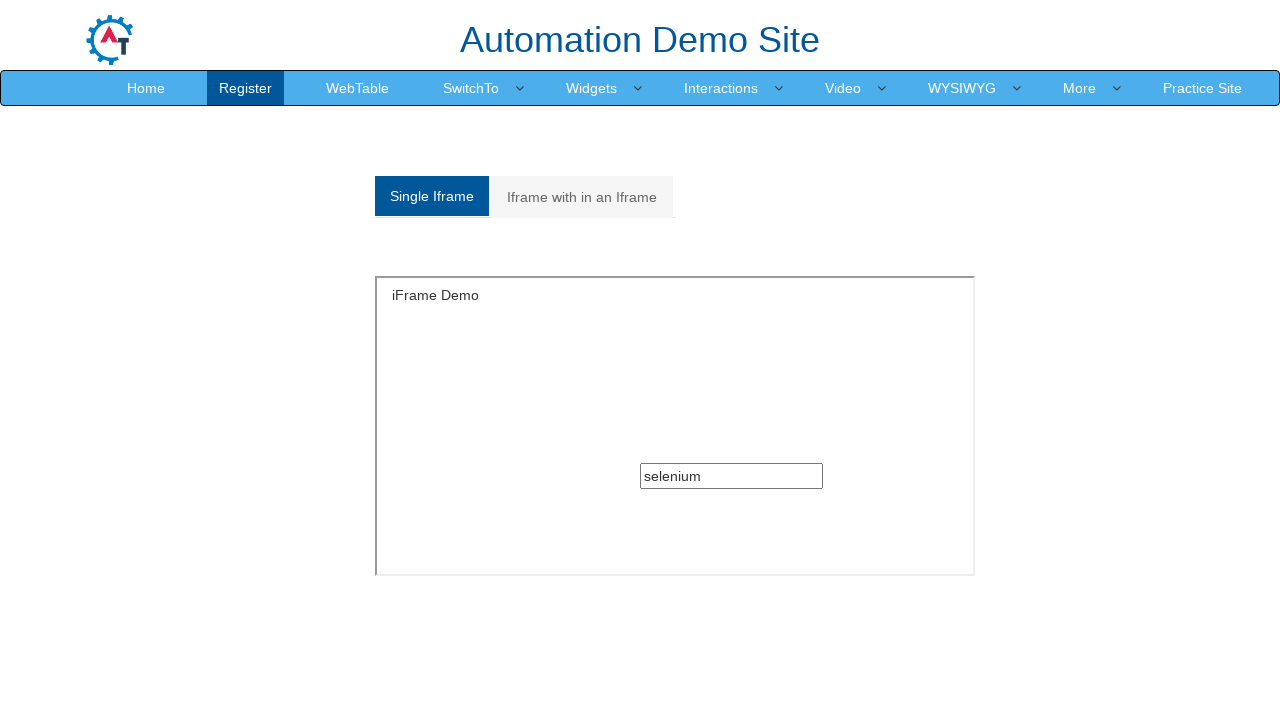